Tests that entered text is trimmed when editing a todo item.

Starting URL: https://demo.playwright.dev/todomvc

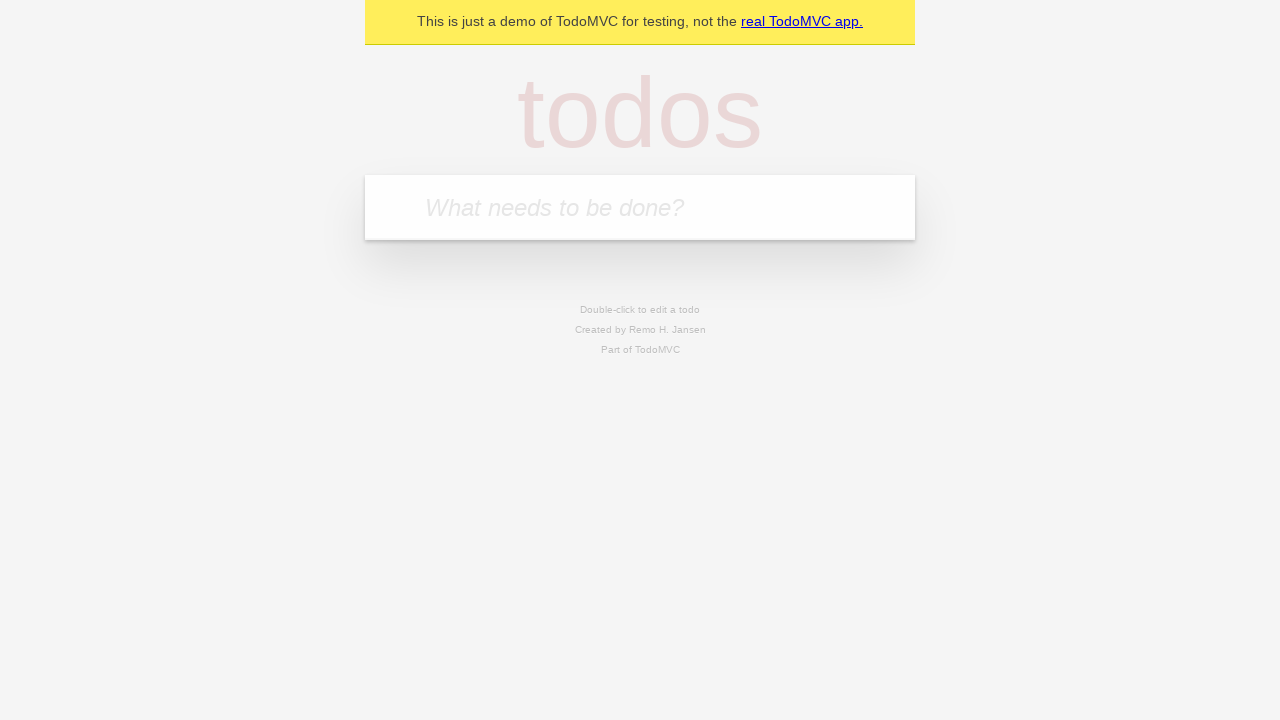

Filled new todo field with 'buy some cheese' on .new-todo
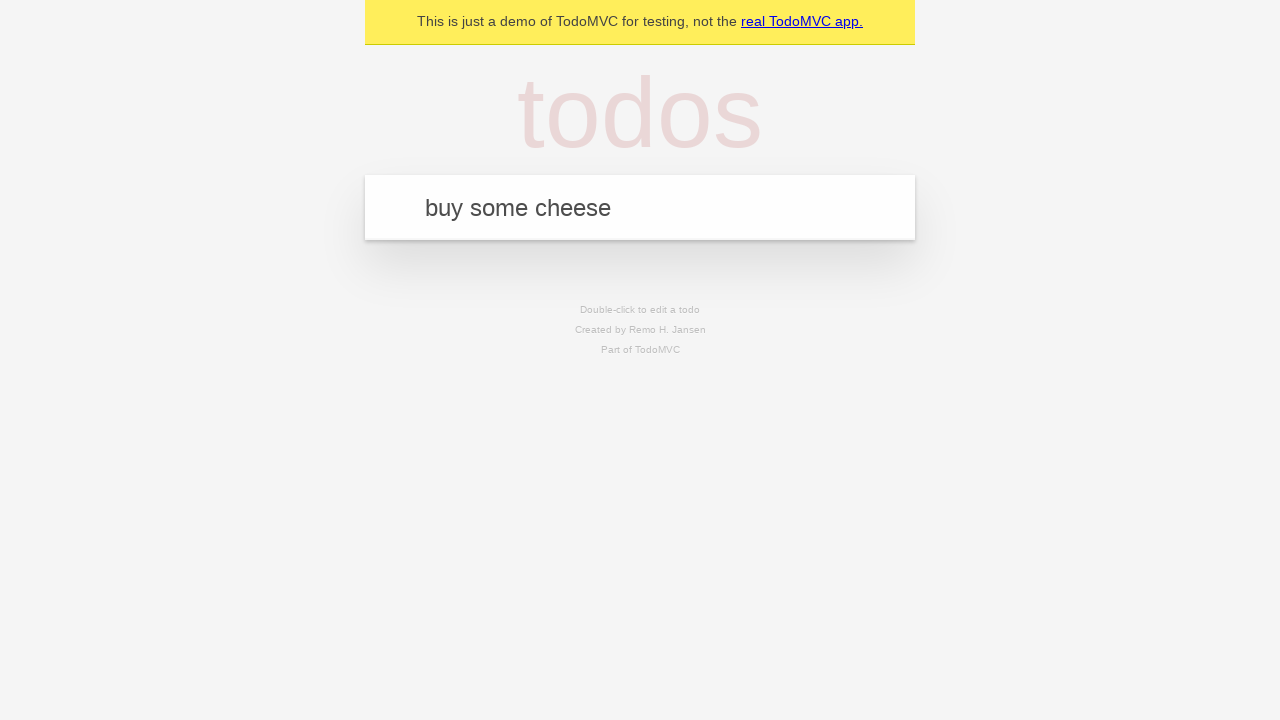

Pressed Enter to create first todo on .new-todo
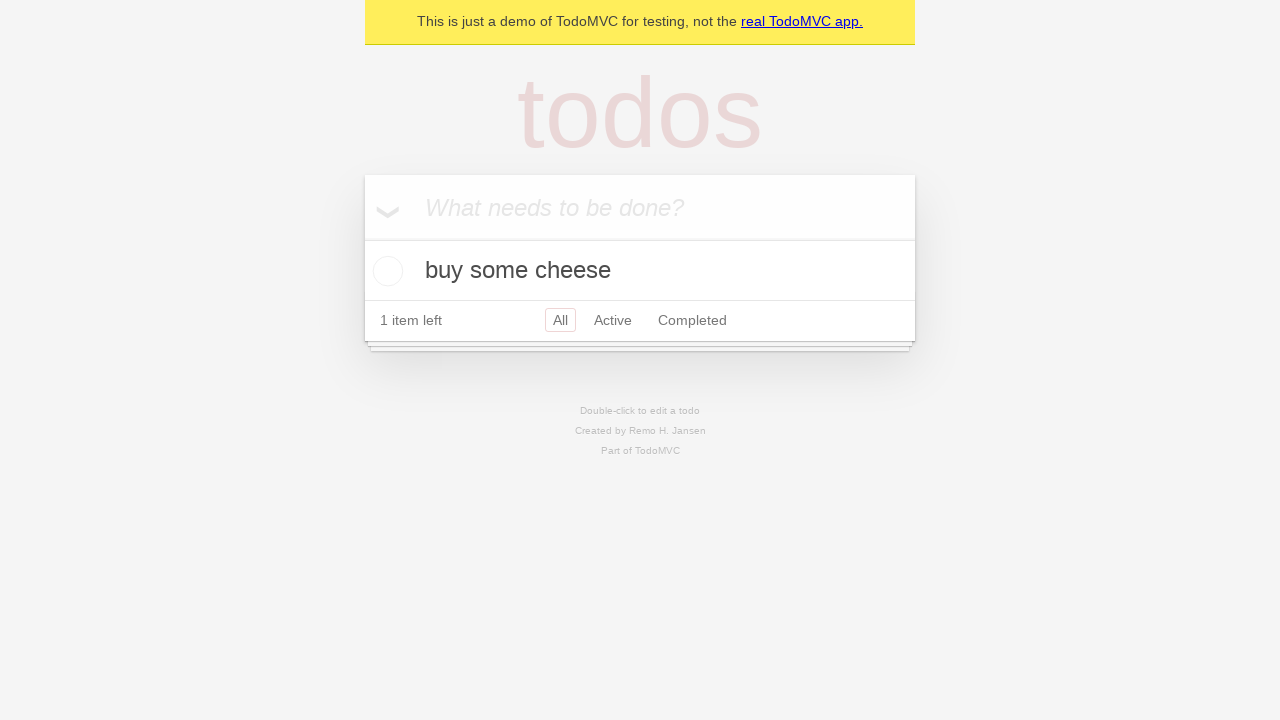

Filled new todo field with 'feed the cat' on .new-todo
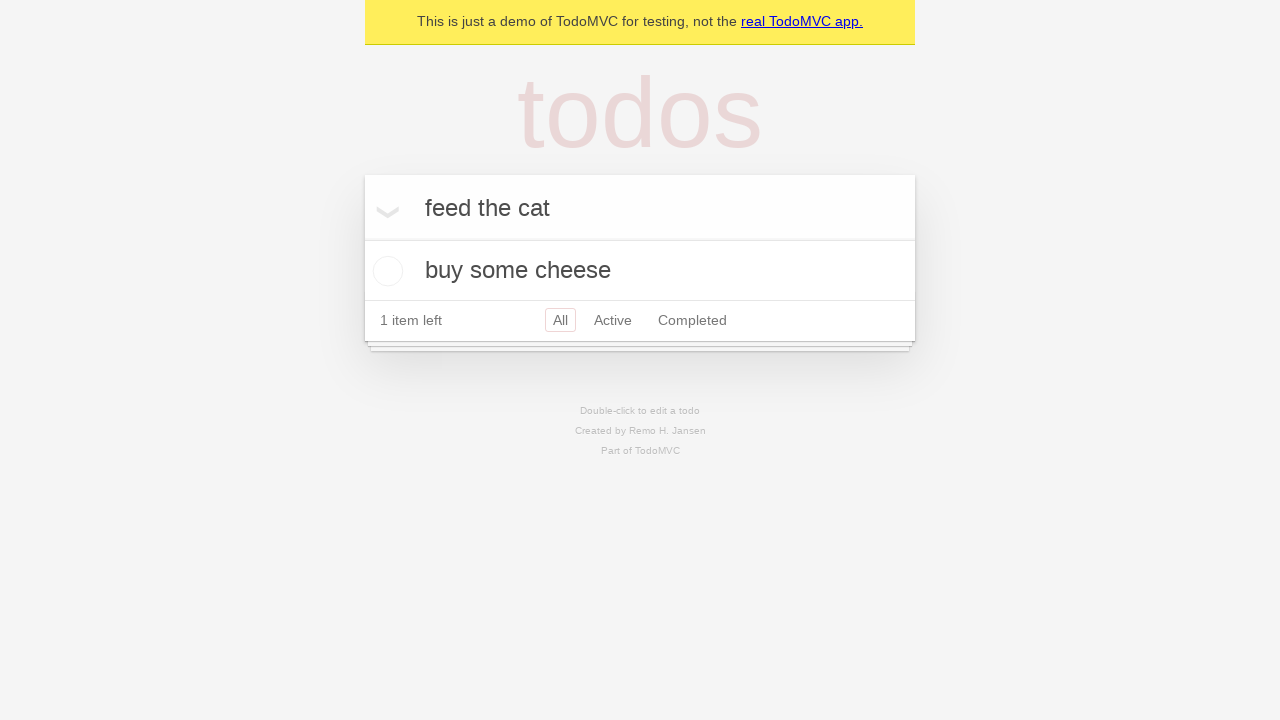

Pressed Enter to create second todo on .new-todo
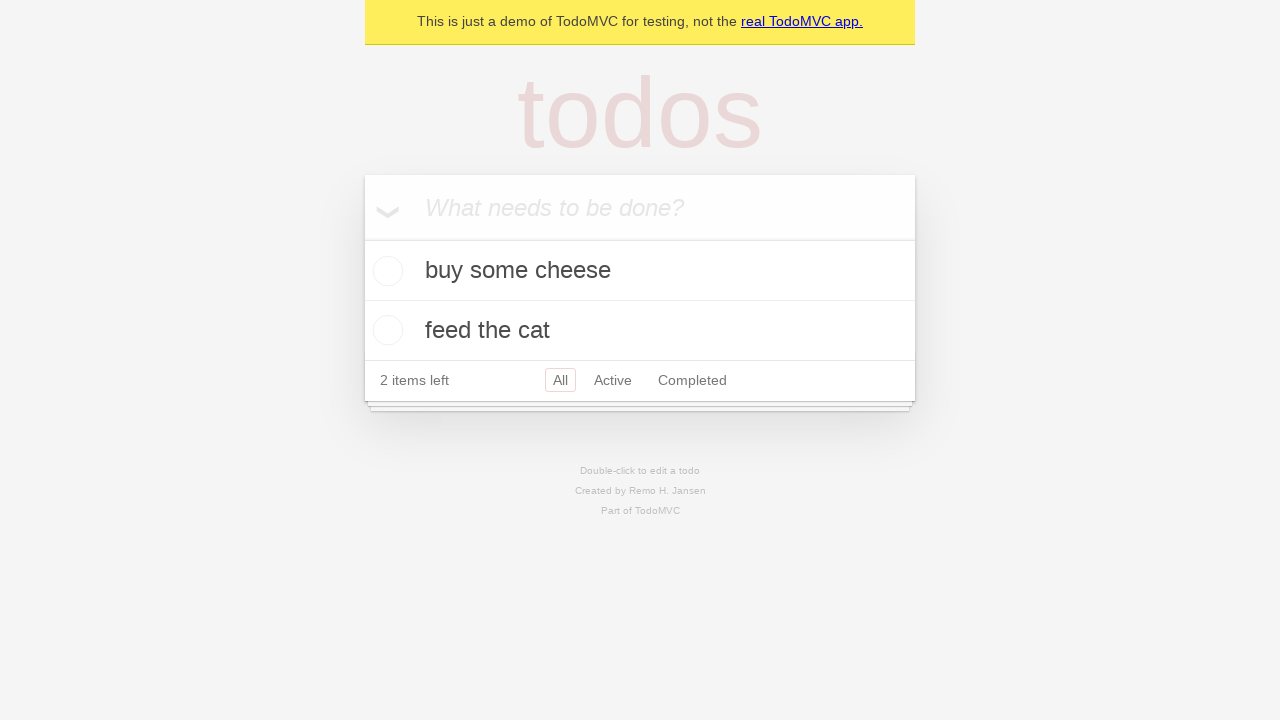

Filled new todo field with 'book a doctors appointment' on .new-todo
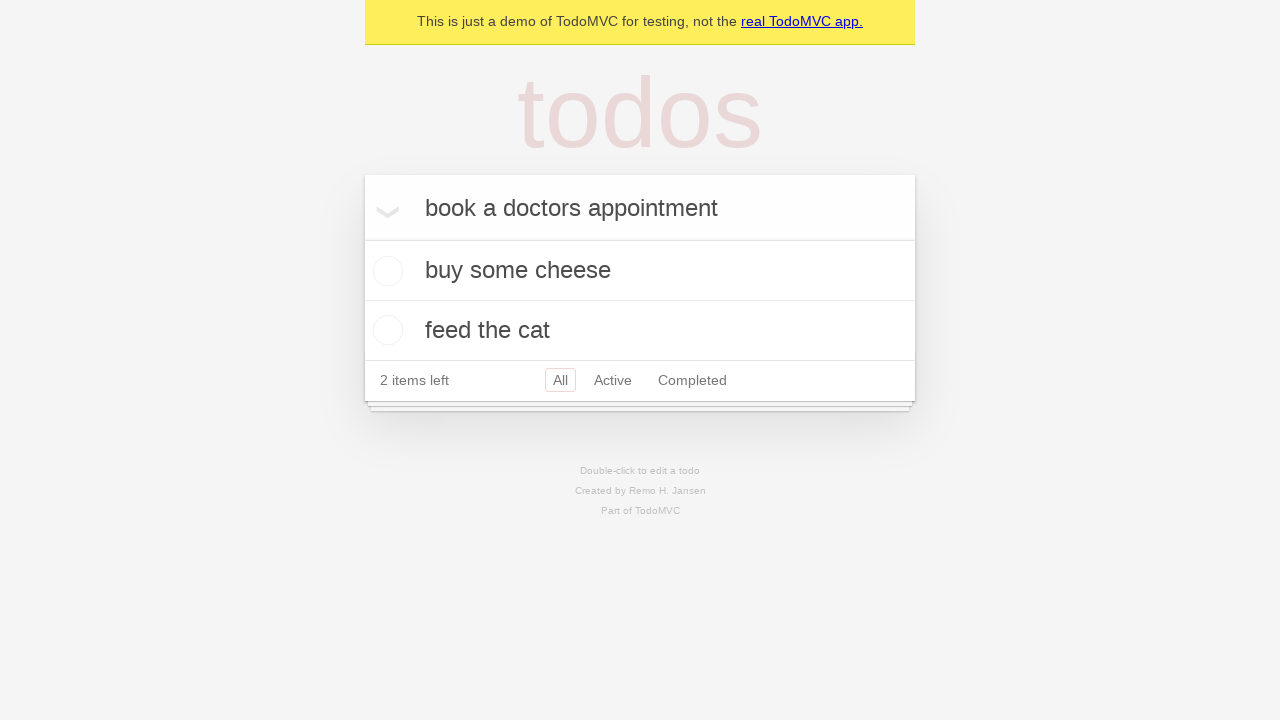

Pressed Enter to create third todo on .new-todo
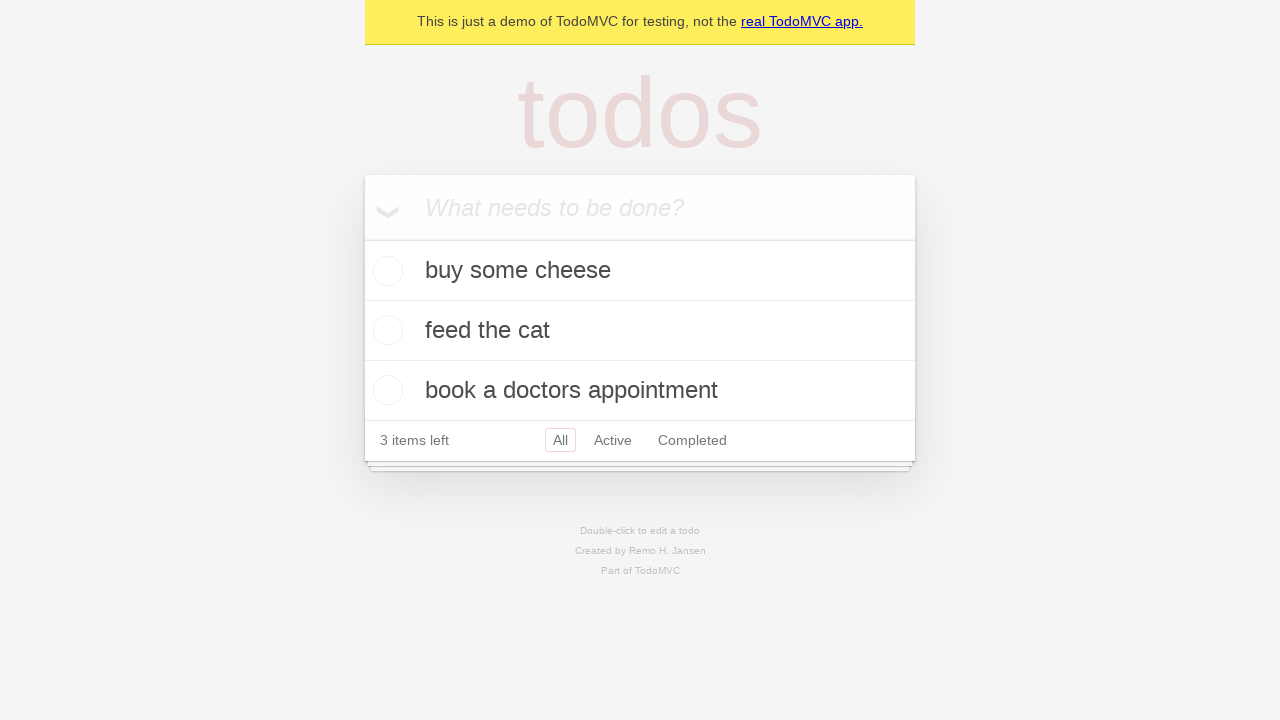

All three todos loaded successfully
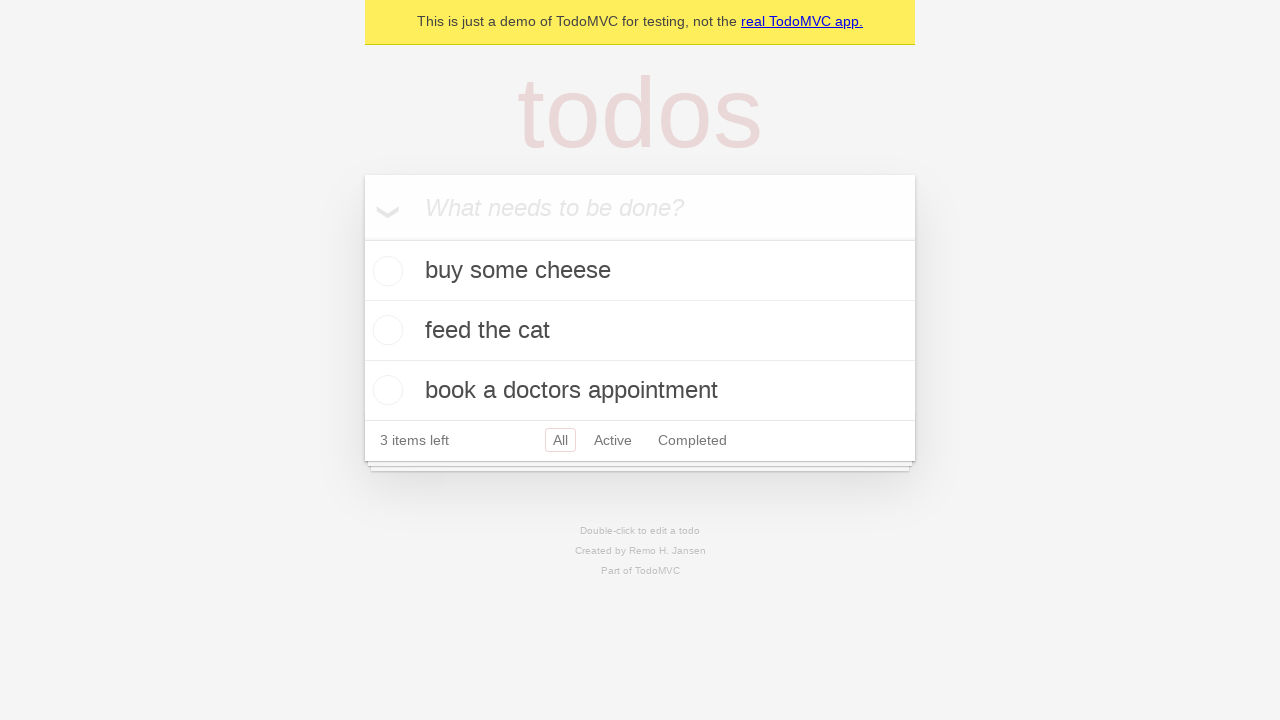

Double-clicked second todo to enter edit mode at (640, 331) on .todo-list li >> nth=1
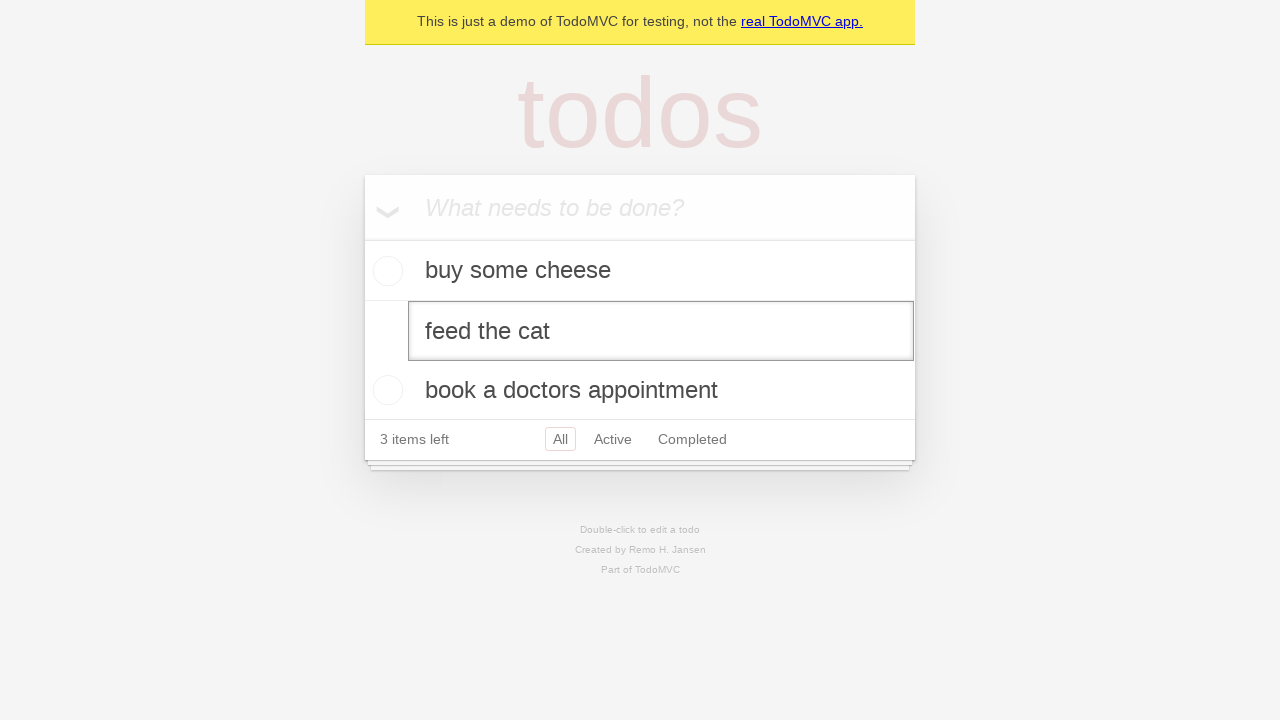

Filled edit field with padded text '    buy some sausages    ' on .todo-list li >> nth=1 >> .edit
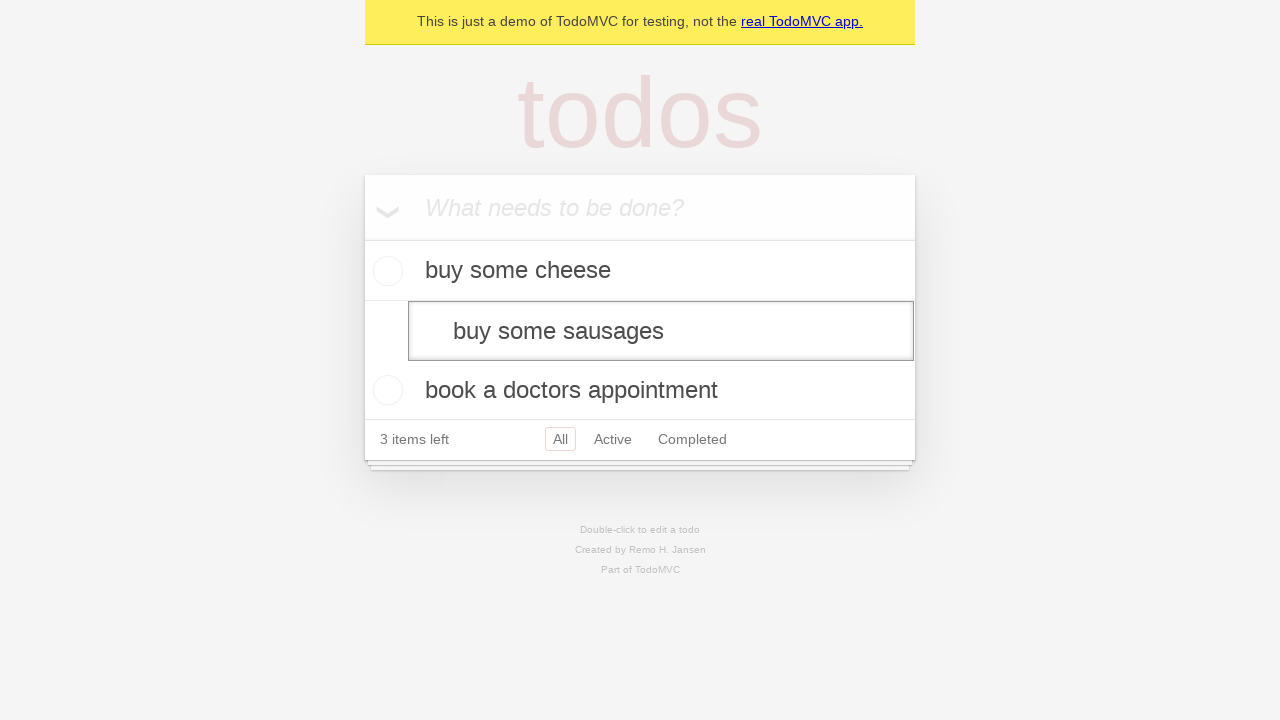

Pressed Enter to submit edited todo with trimming applied on .todo-list li >> nth=1 >> .edit
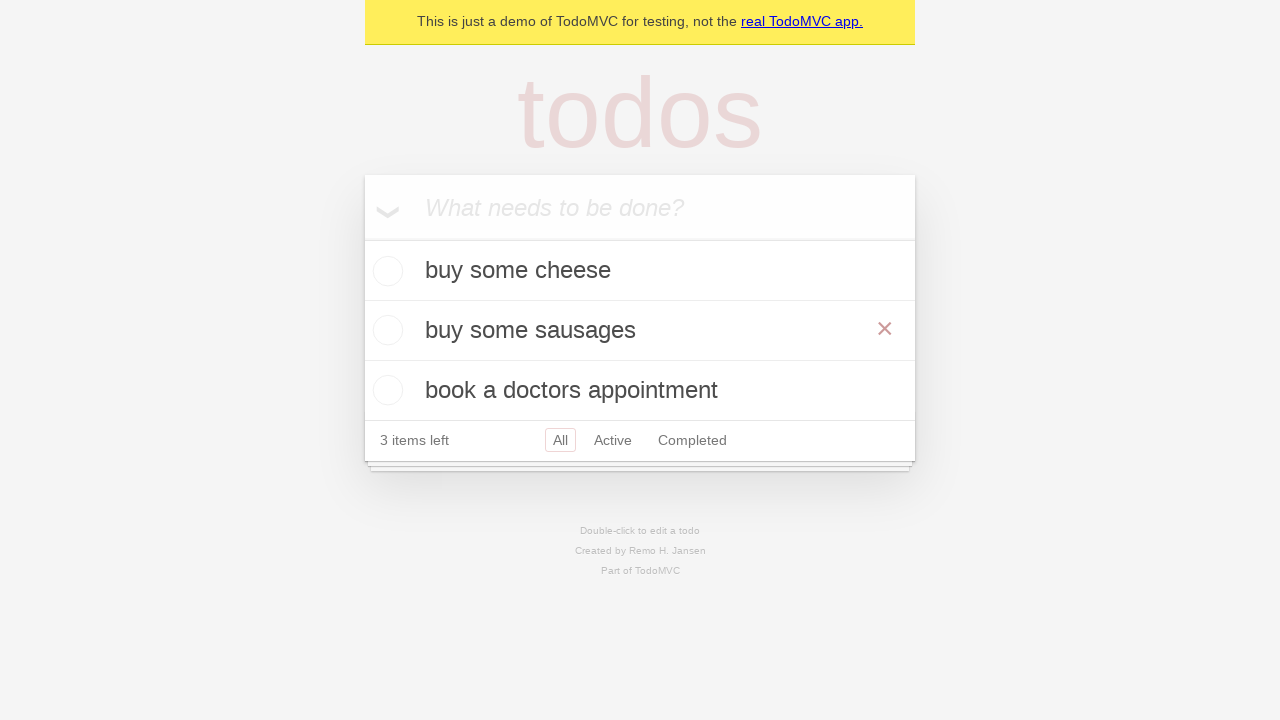

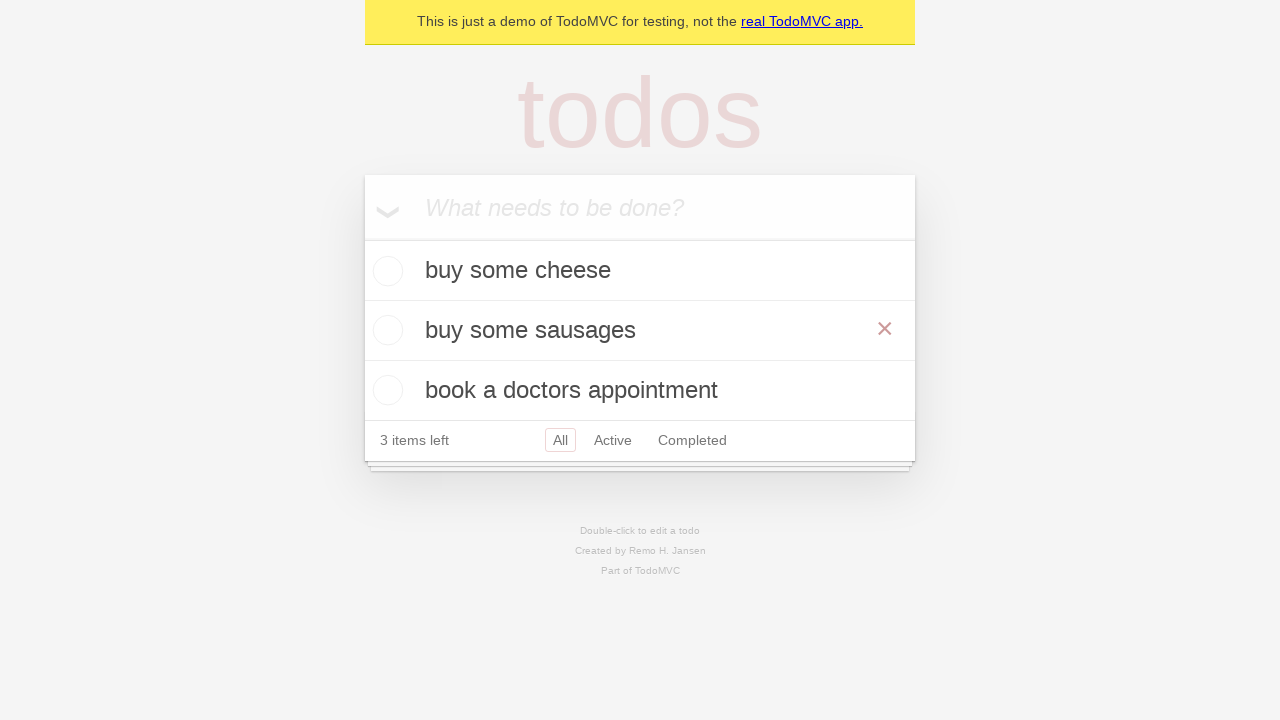